Tests dynamic content page by clicking a link to trigger network requests and verifying that dynamic content loads correctly

Starting URL: https://the-internet.herokuapp.com/dynamic_content

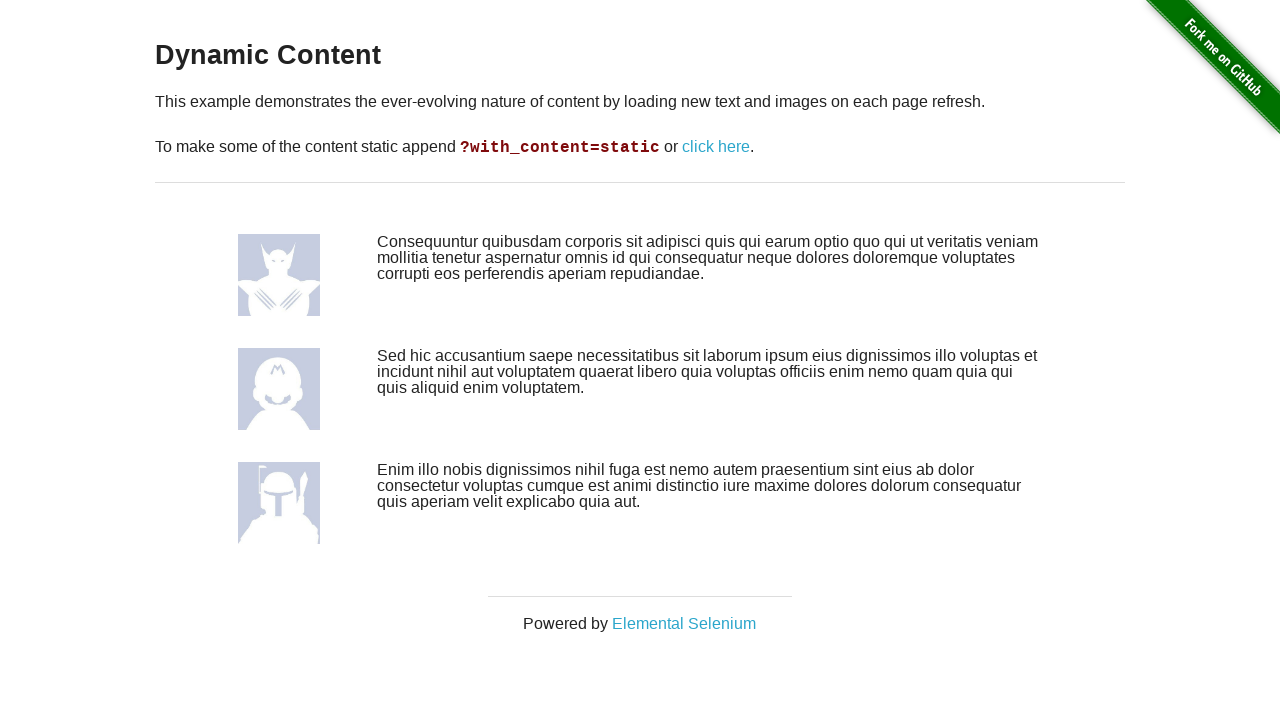

Navigated to dynamic content page
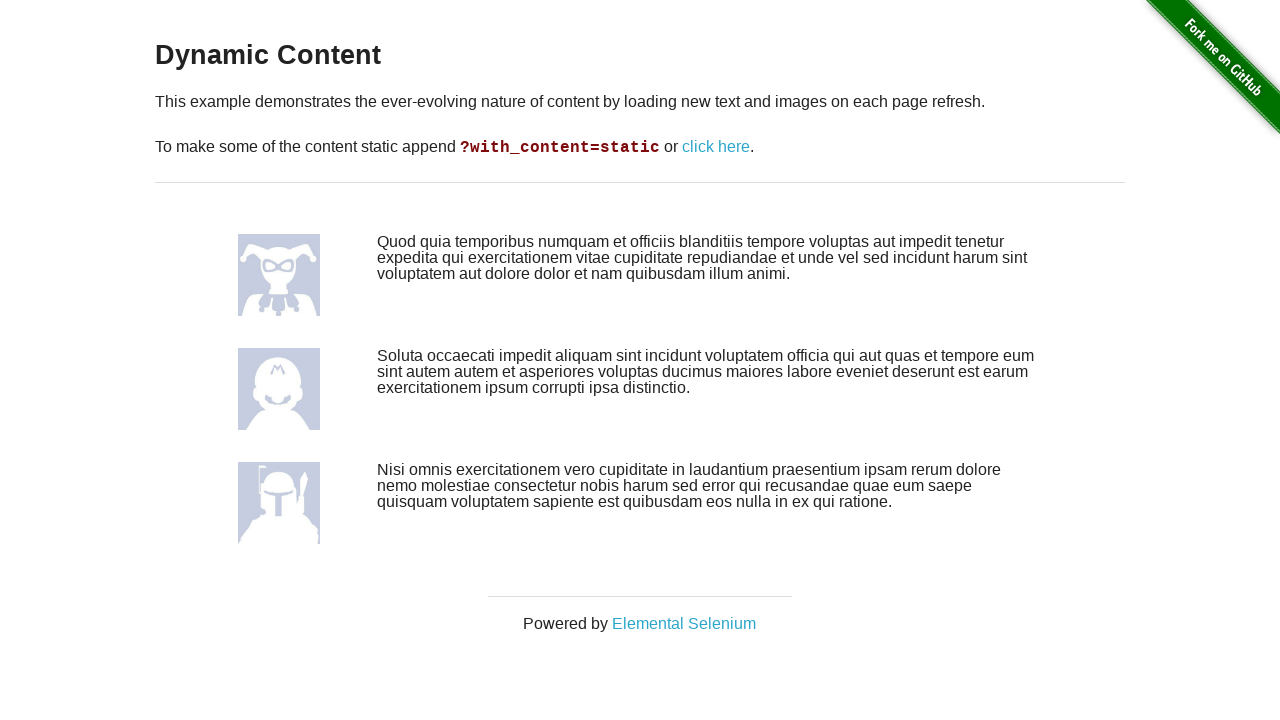

Clicked refresh link to trigger network activity at (716, 147) on a[href="/dynamic_content?with_content=static"]
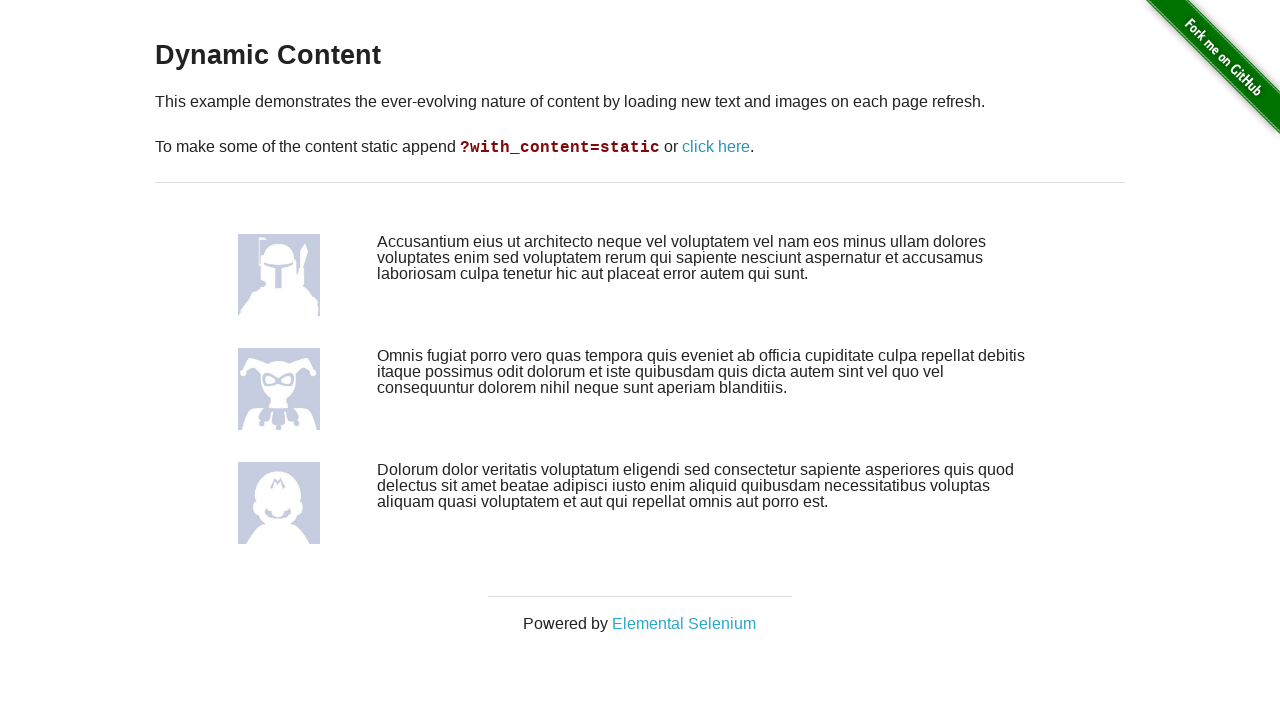

Network activity completed and page reached idle state
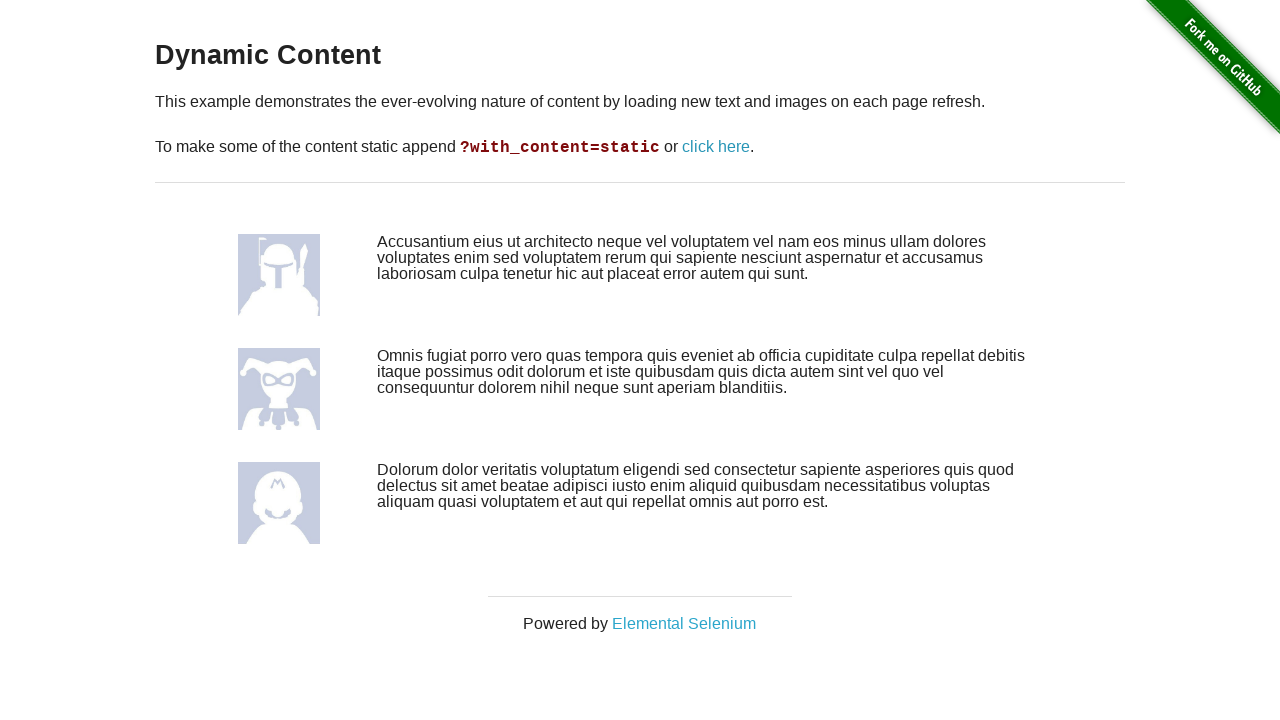

Dynamic content loaded and verified - content container is present
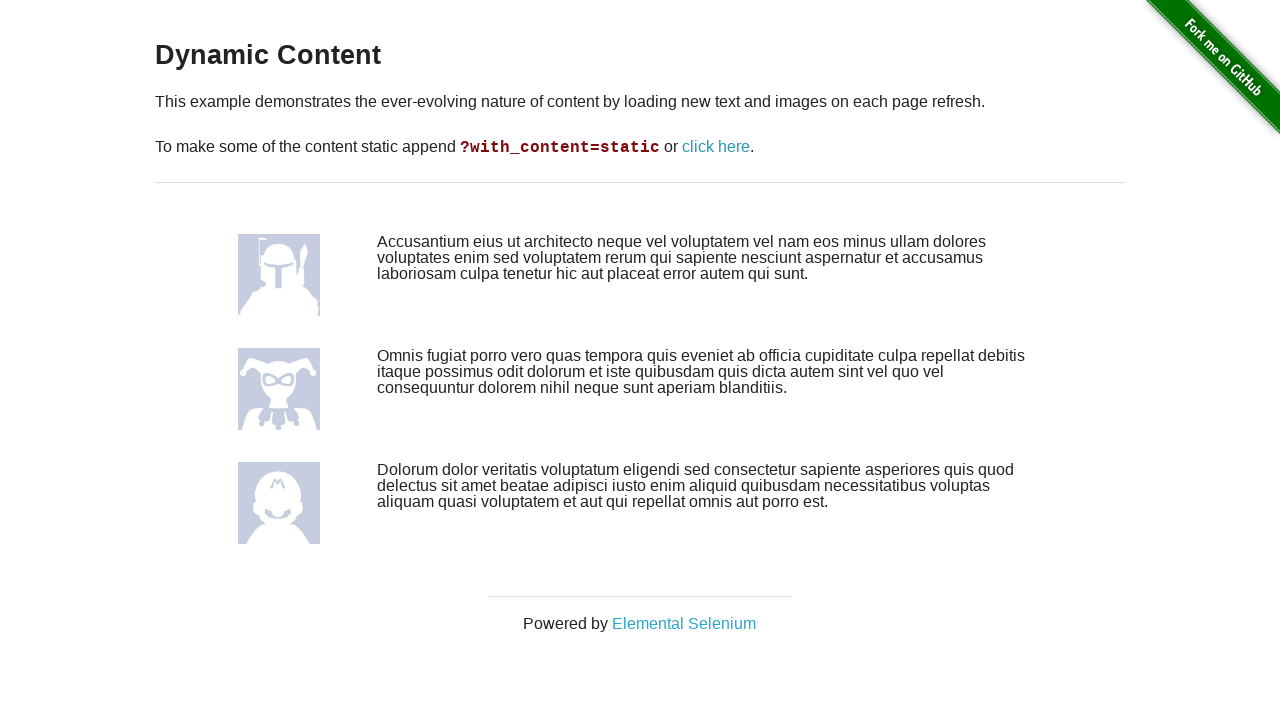

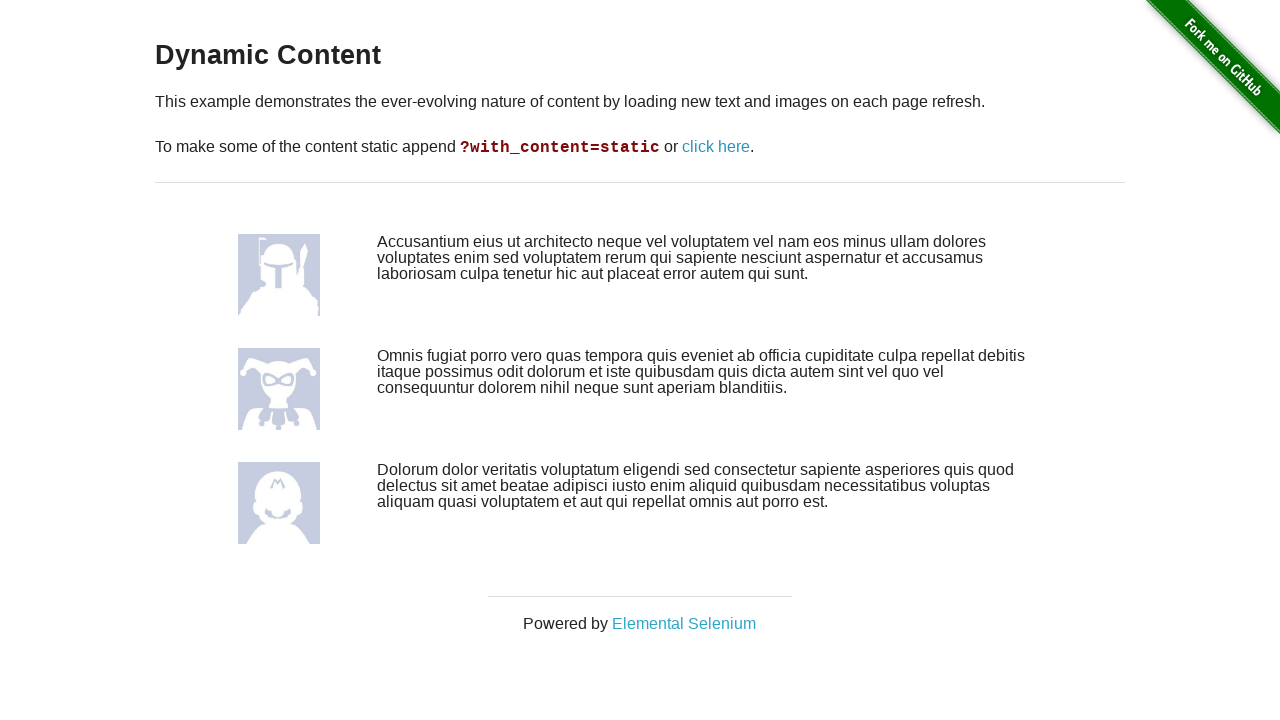